Tests the Add/Remove Elements functionality by clicking the link, adding an element via button click, verifying the Delete button appears, then deleting it and verifying it disappears.

Starting URL: https://the-internet.herokuapp.com/

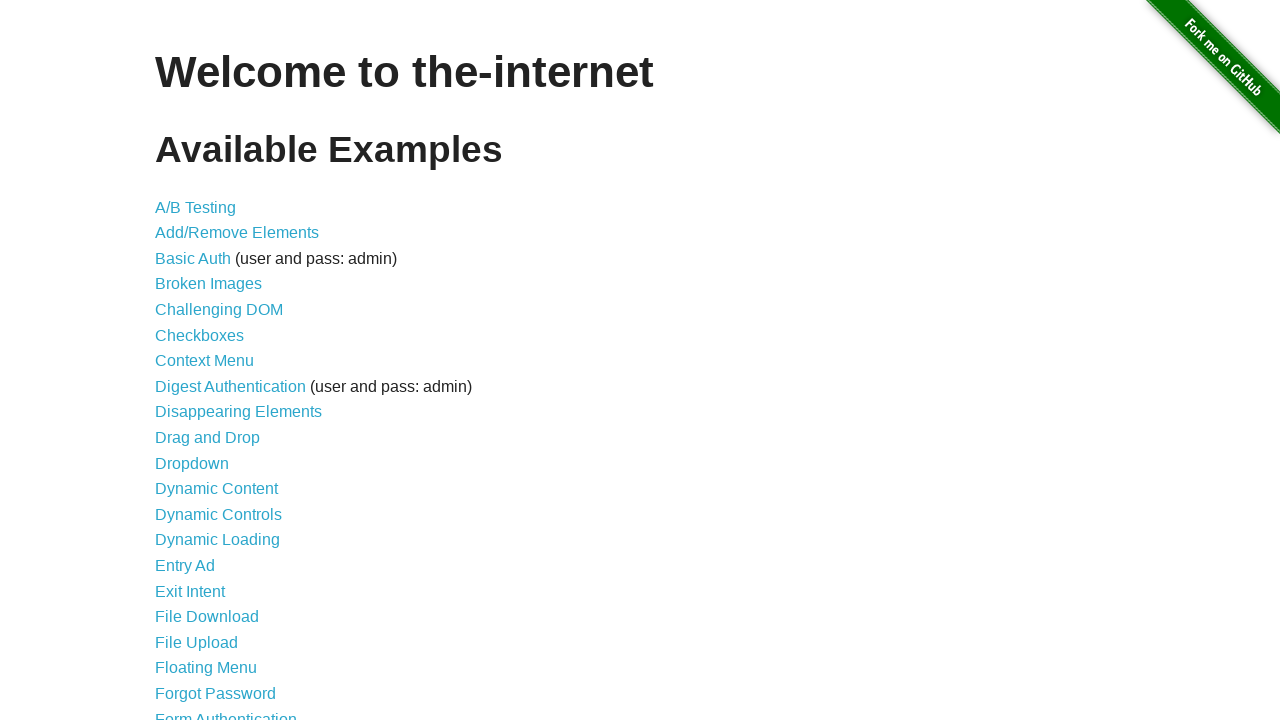

Clicked on Add/Remove Elements link at (237, 233) on internal:role=link[name="Add/Remove Elements"i]
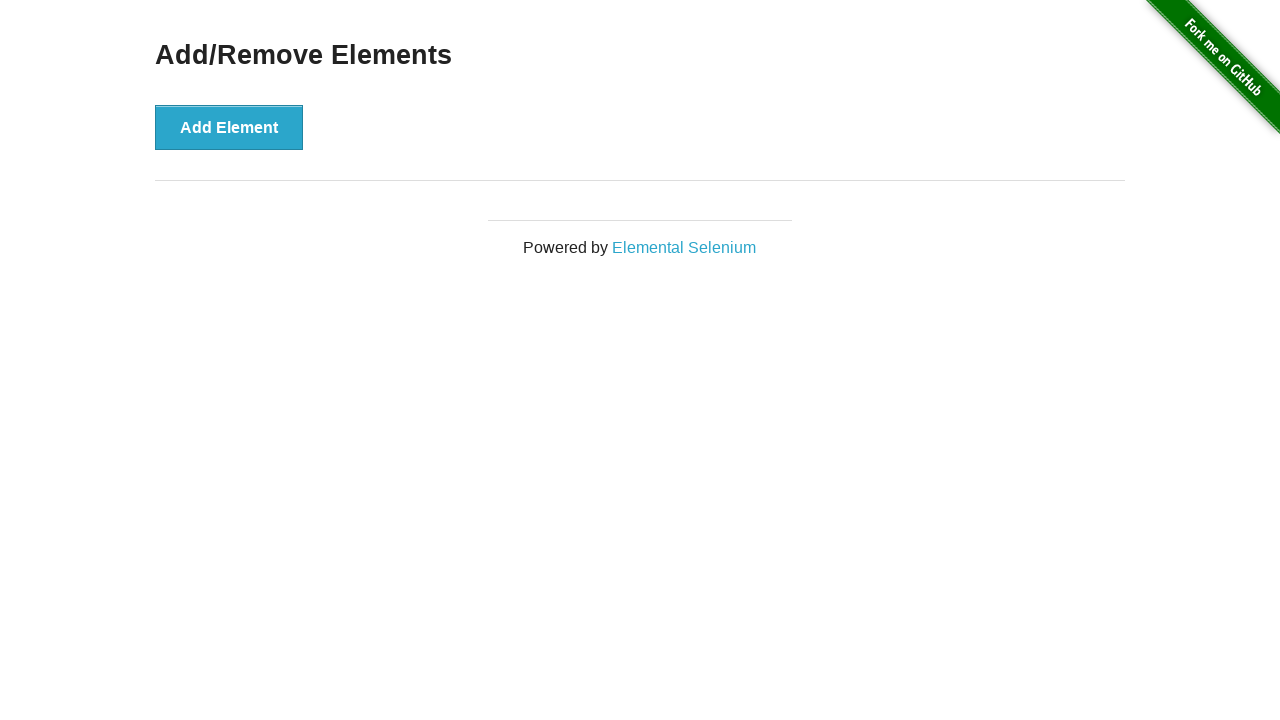

Clicked Add Element button at (229, 127) on internal:role=button[name="Add Element"i]
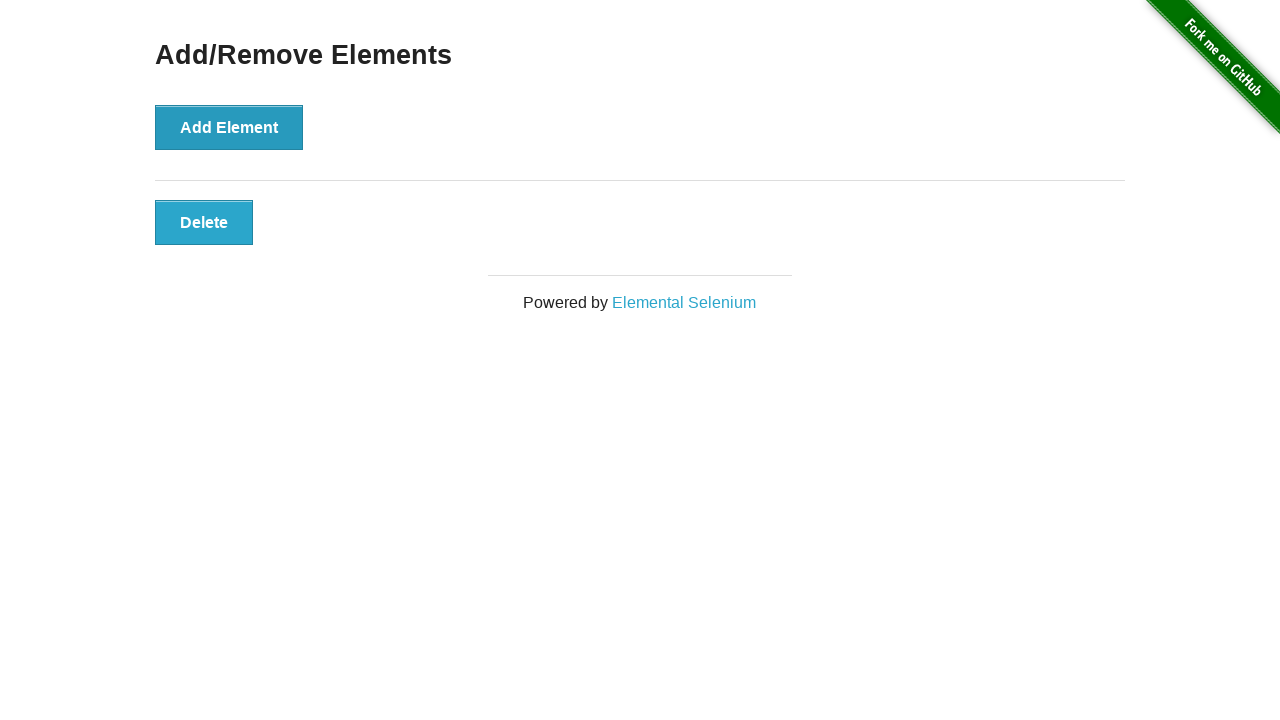

Delete button appeared after adding element
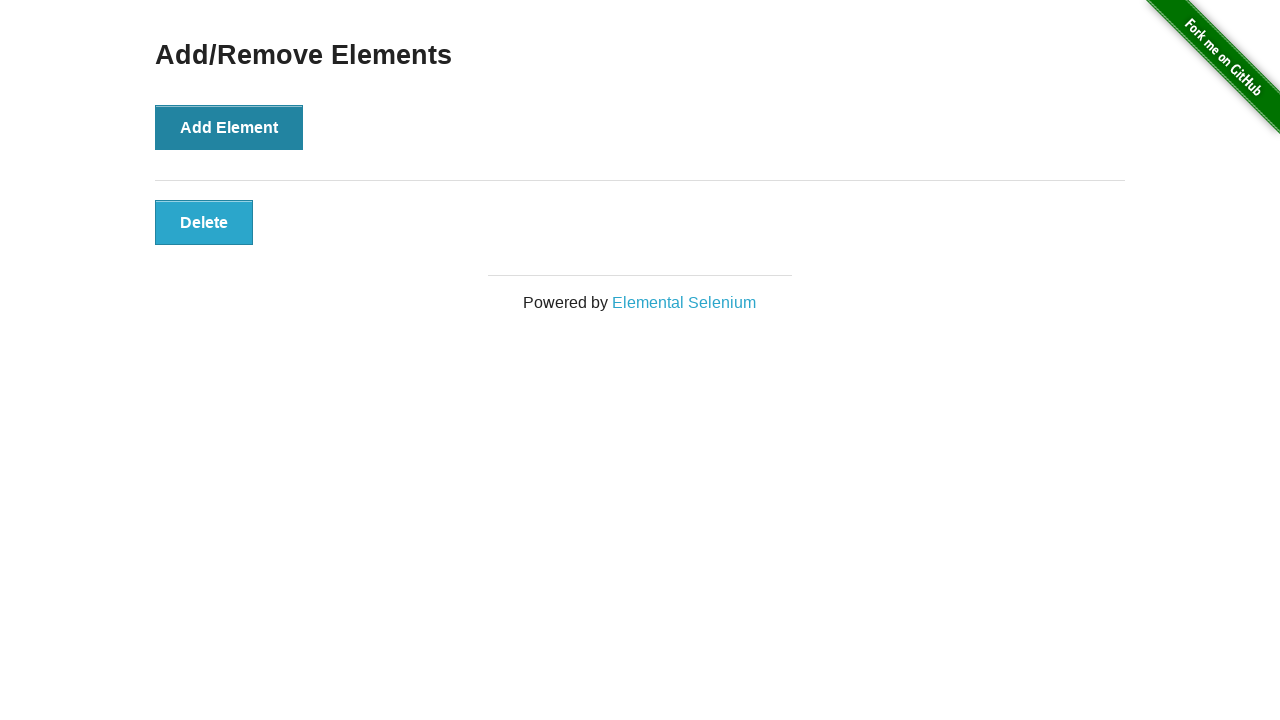

Clicked Delete button to remove element at (204, 222) on internal:role=button[name="Delete"i]
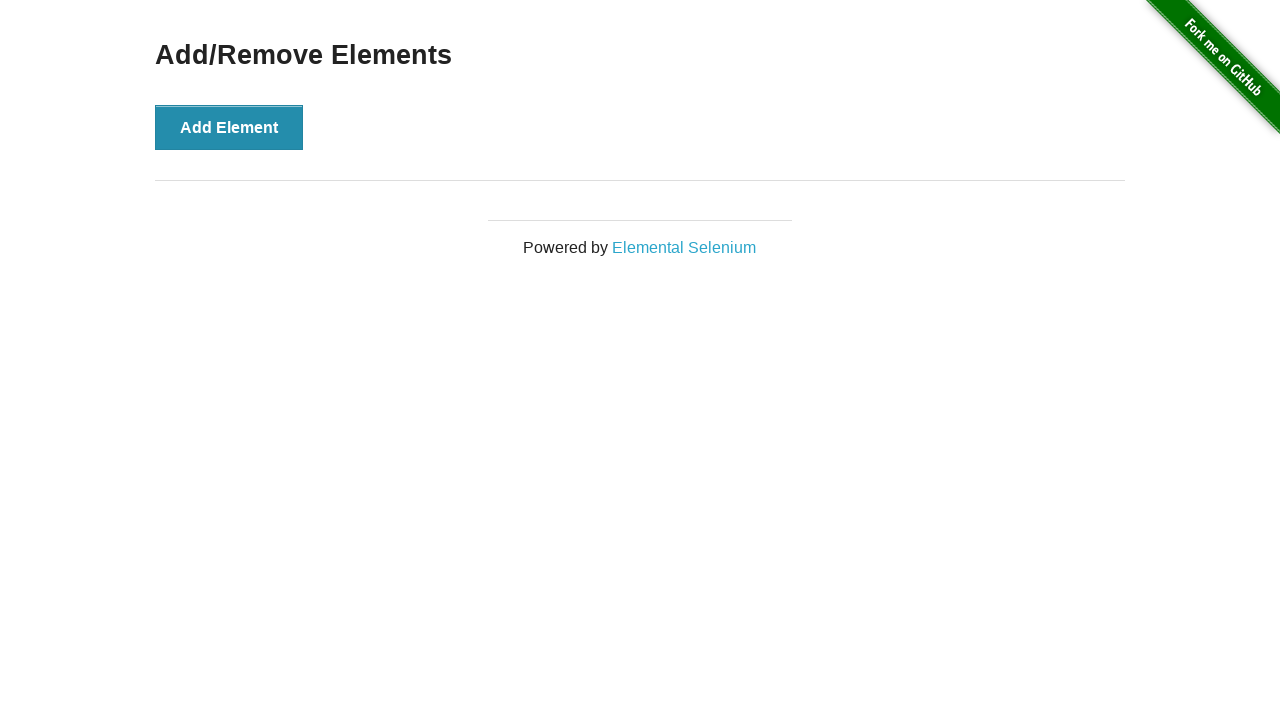

Waited for element removal to complete
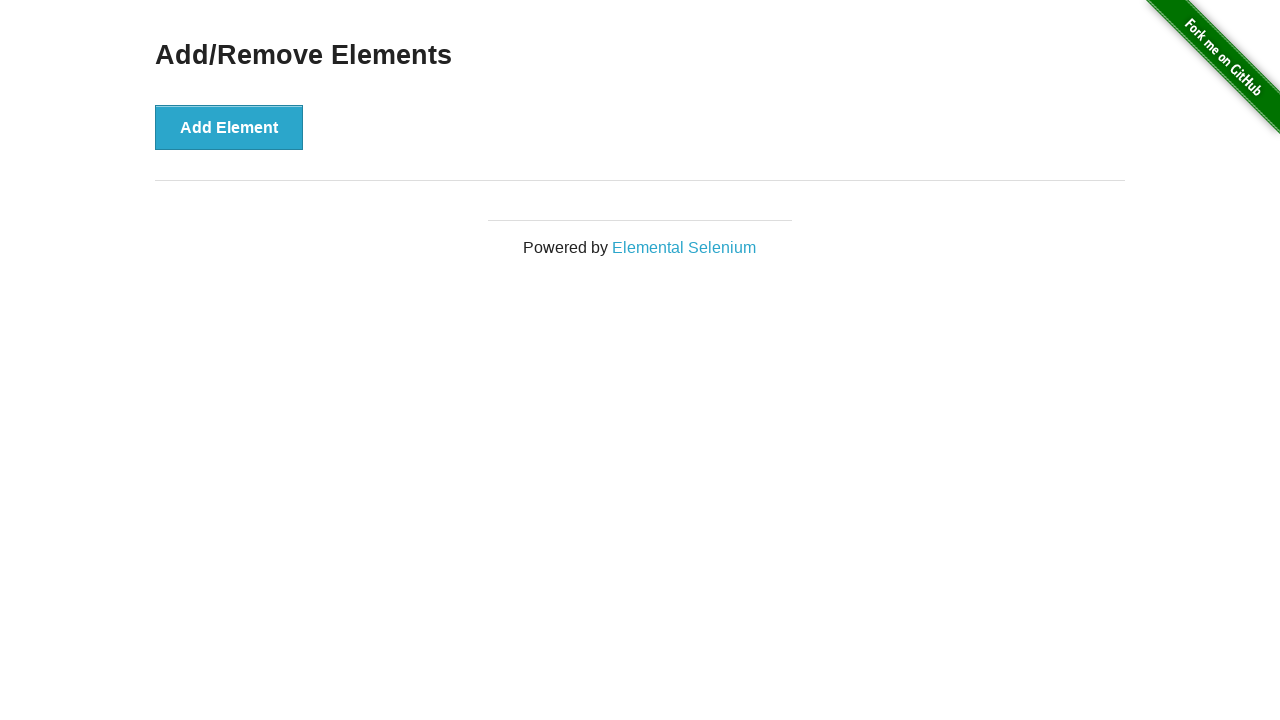

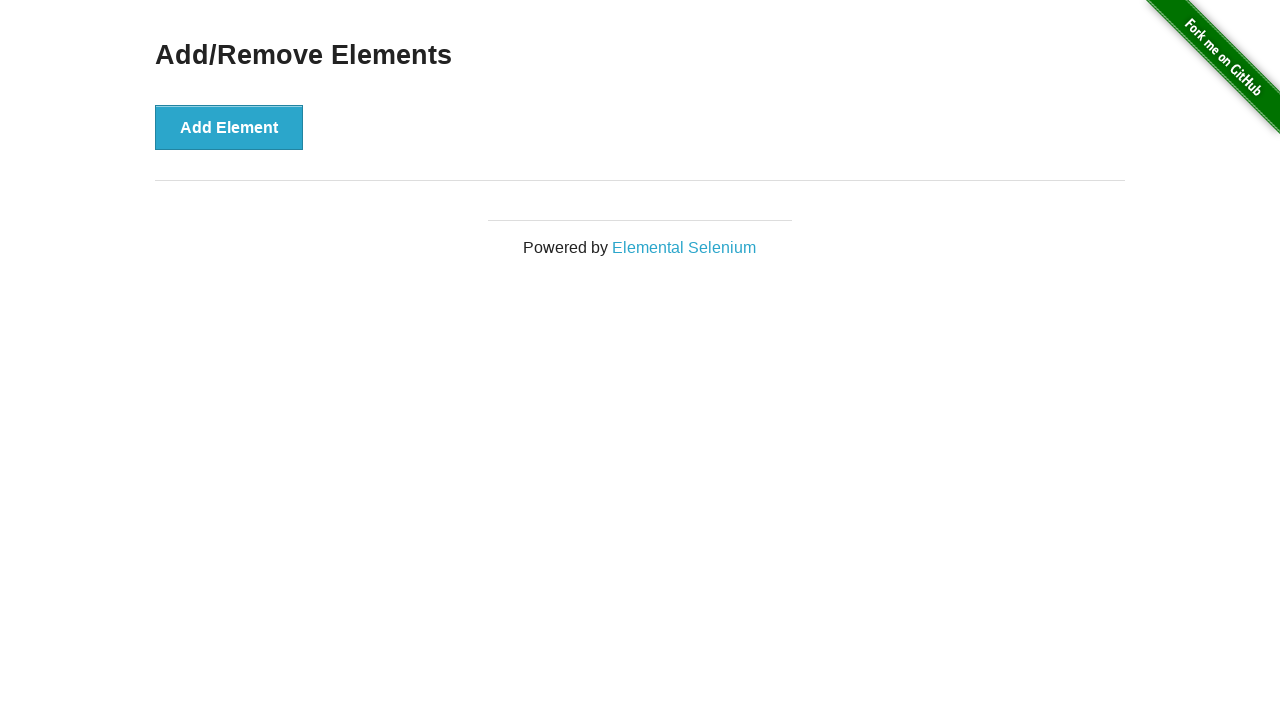